Tests sorting the Due column in descending order by clicking the column header twice and verifying the values are sorted correctly

Starting URL: http://the-internet.herokuapp.com/tables

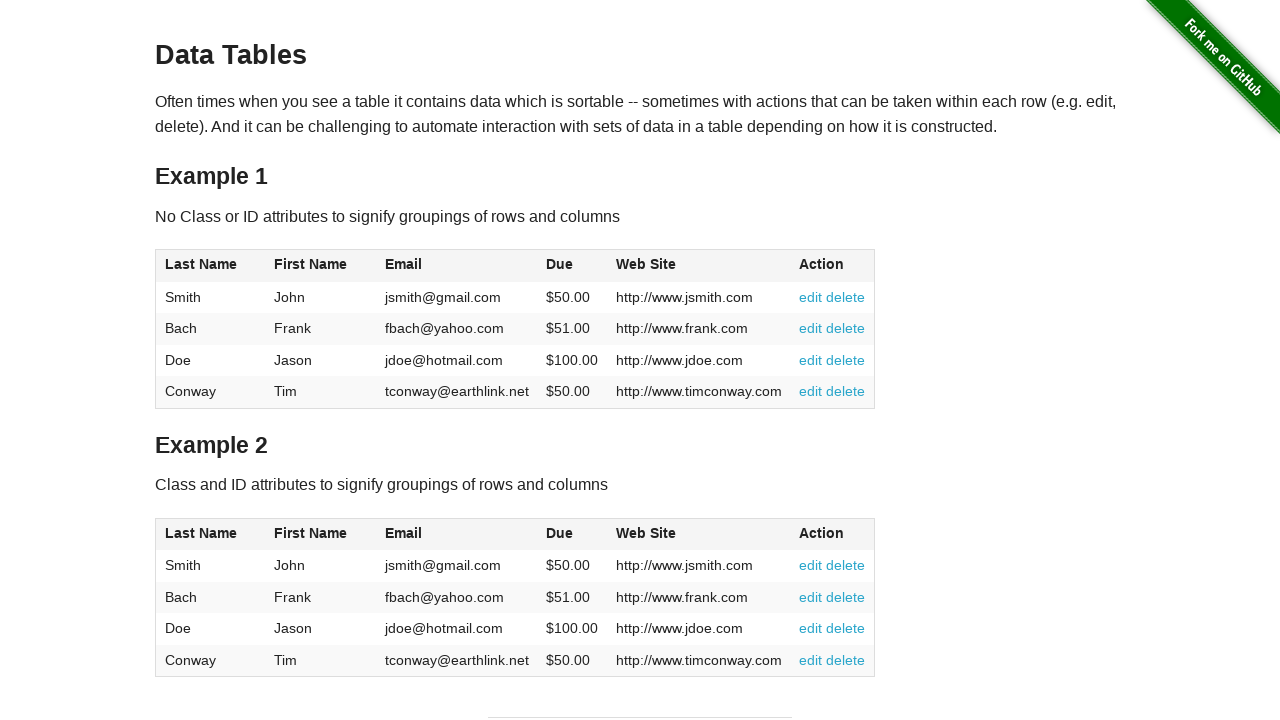

Clicked Due column header (first click) at (572, 266) on #table1 thead tr th:nth-of-type(4)
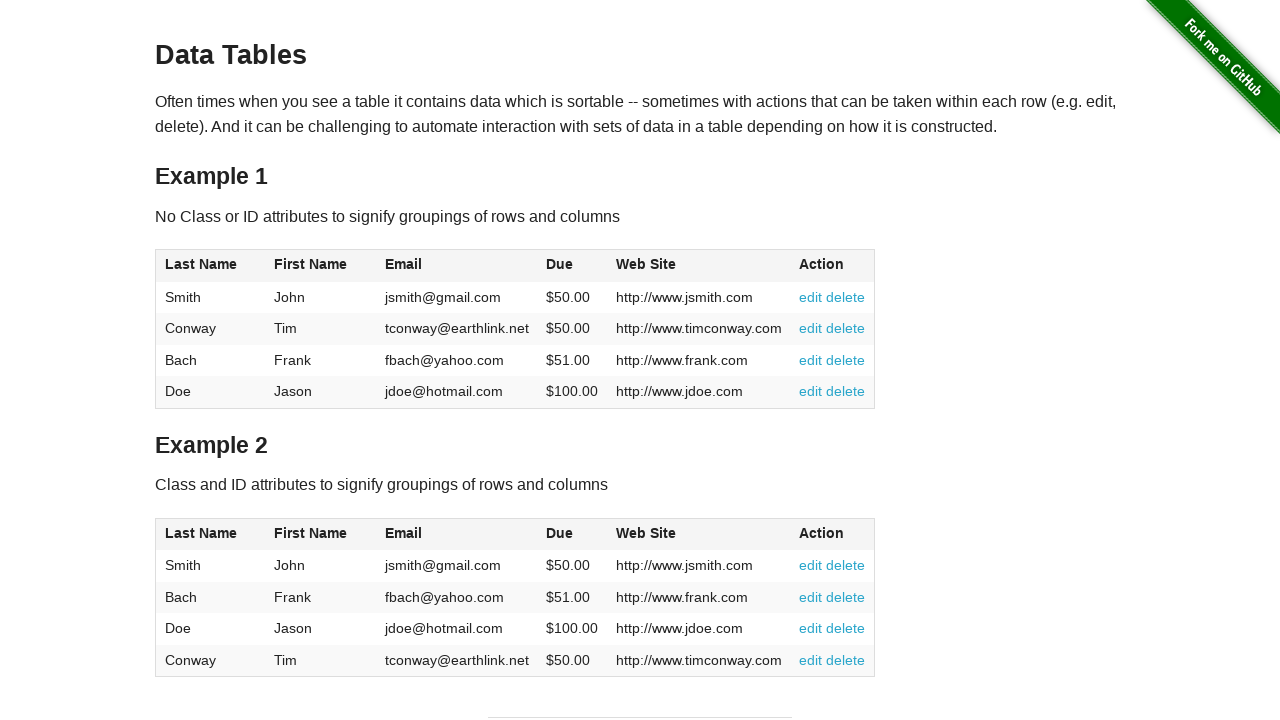

Clicked Due column header (second click) to sort descending at (572, 266) on #table1 thead tr th:nth-of-type(4)
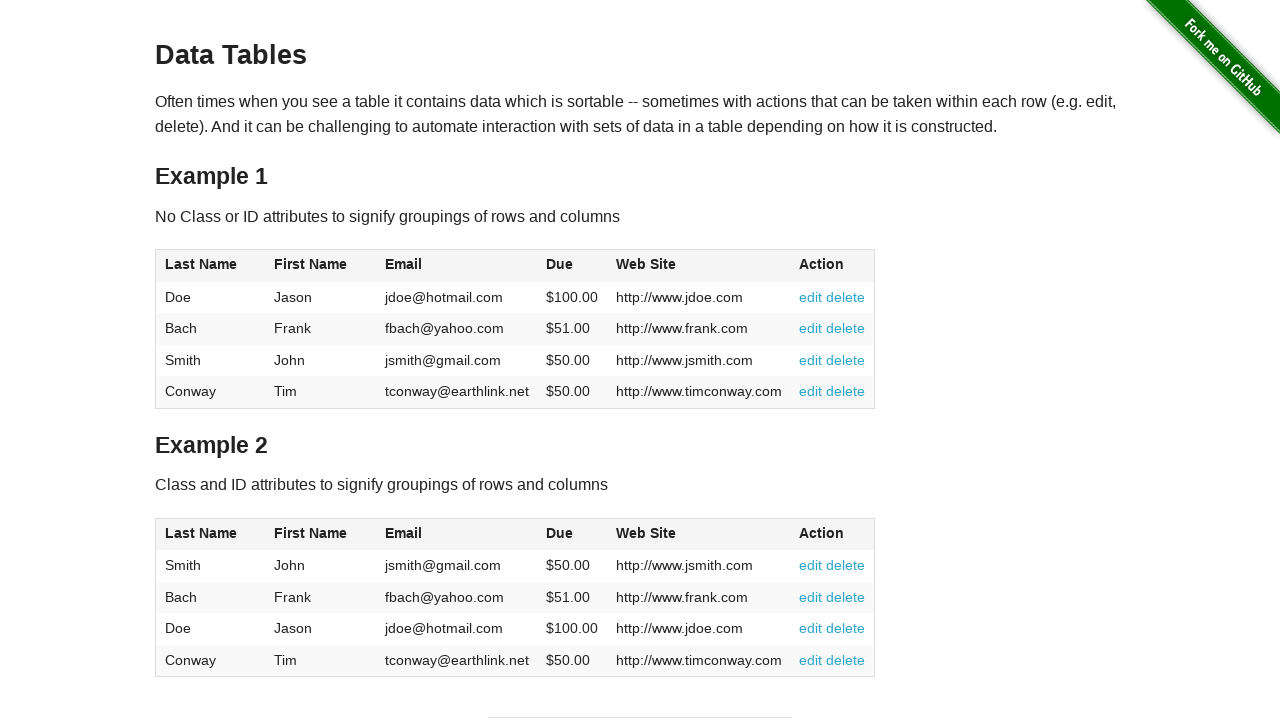

Due column cells loaded
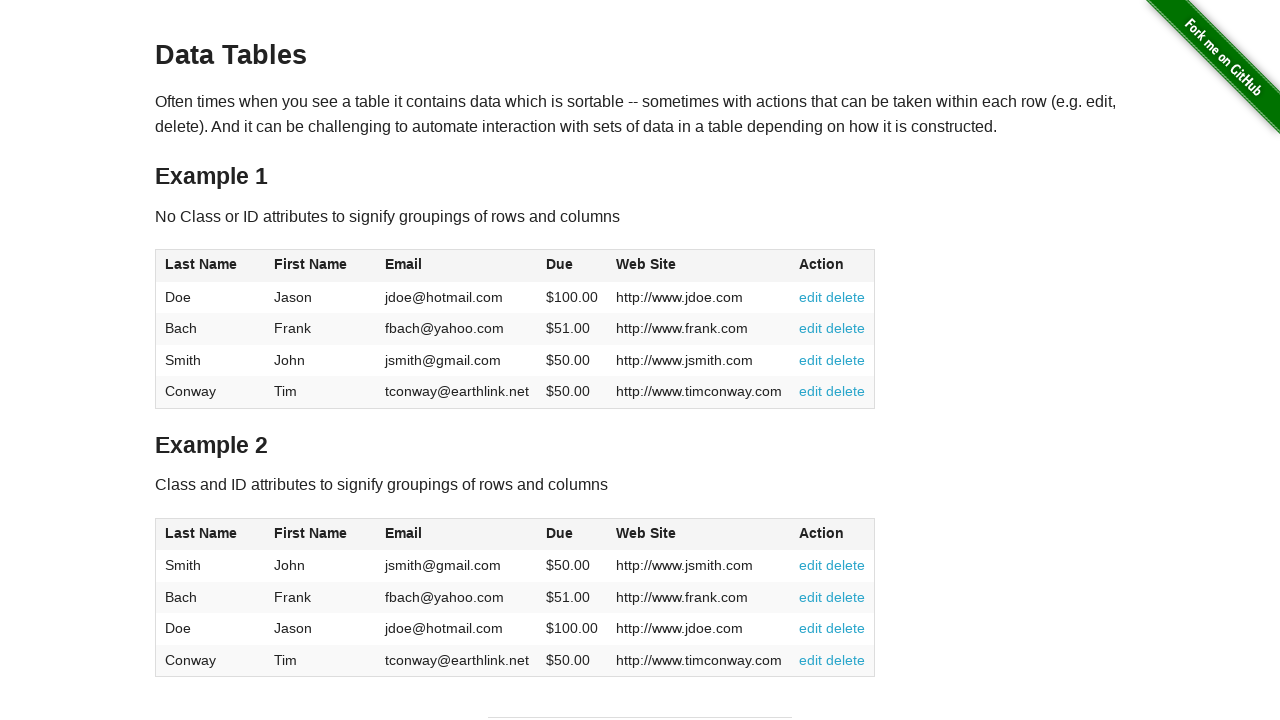

Retrieved all Due column cell elements
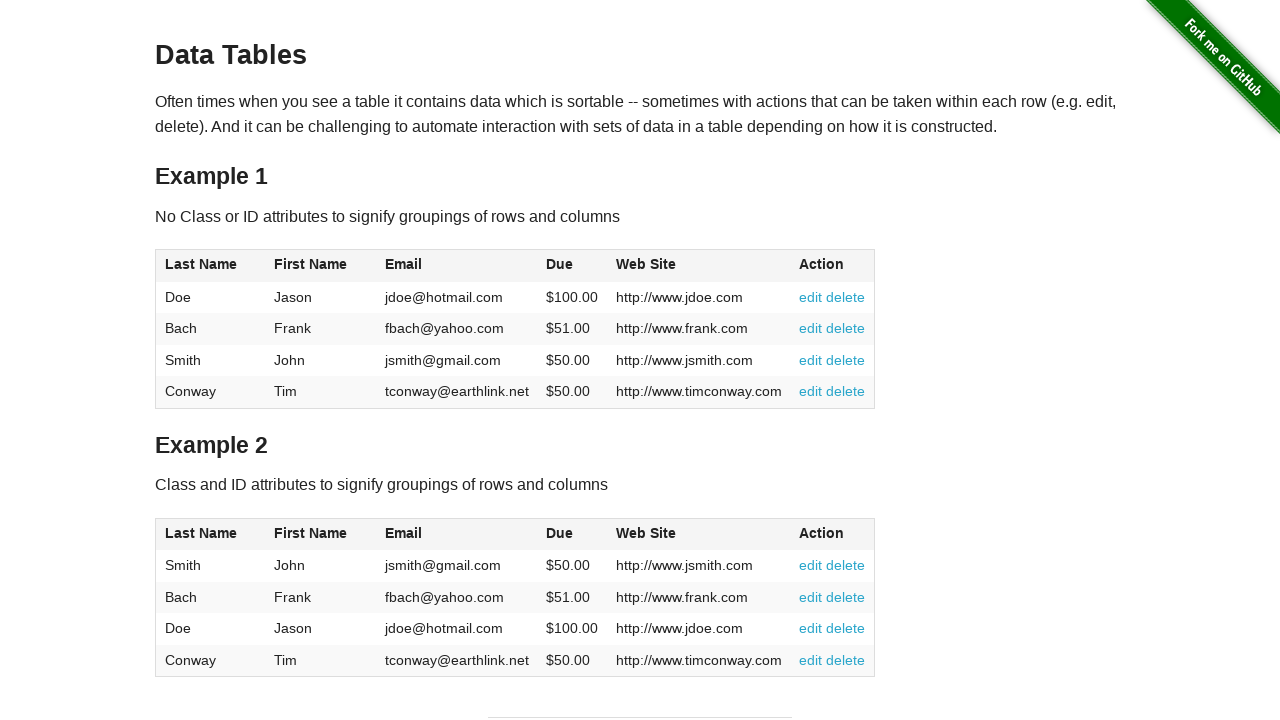

Extracted Due values from cells: [100.0, 51.0, 50.0, 50.0]
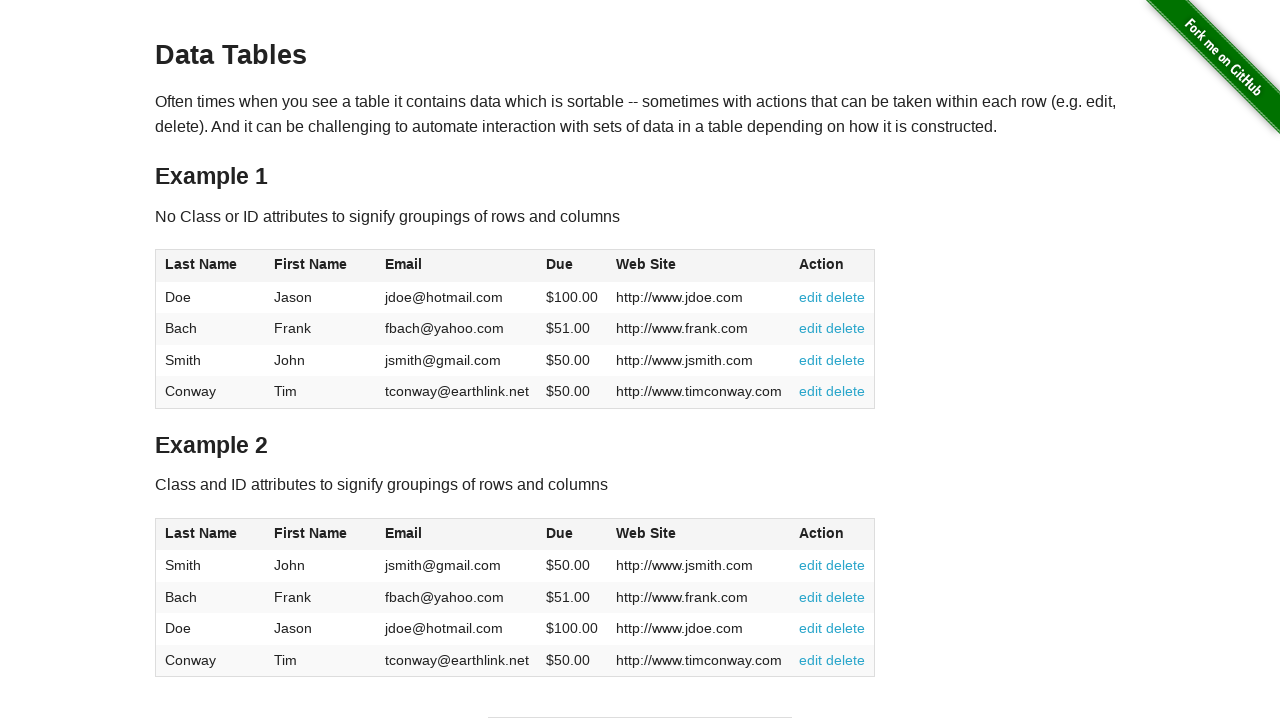

Verified Due column is sorted in descending order
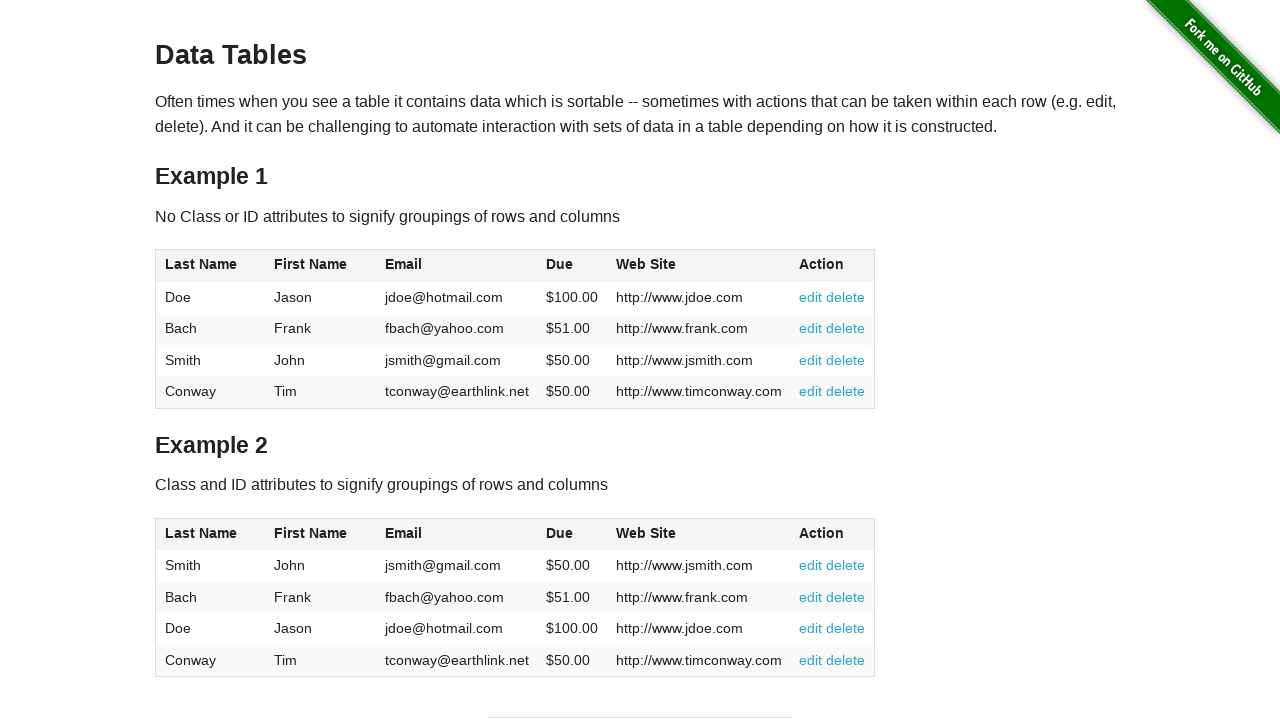

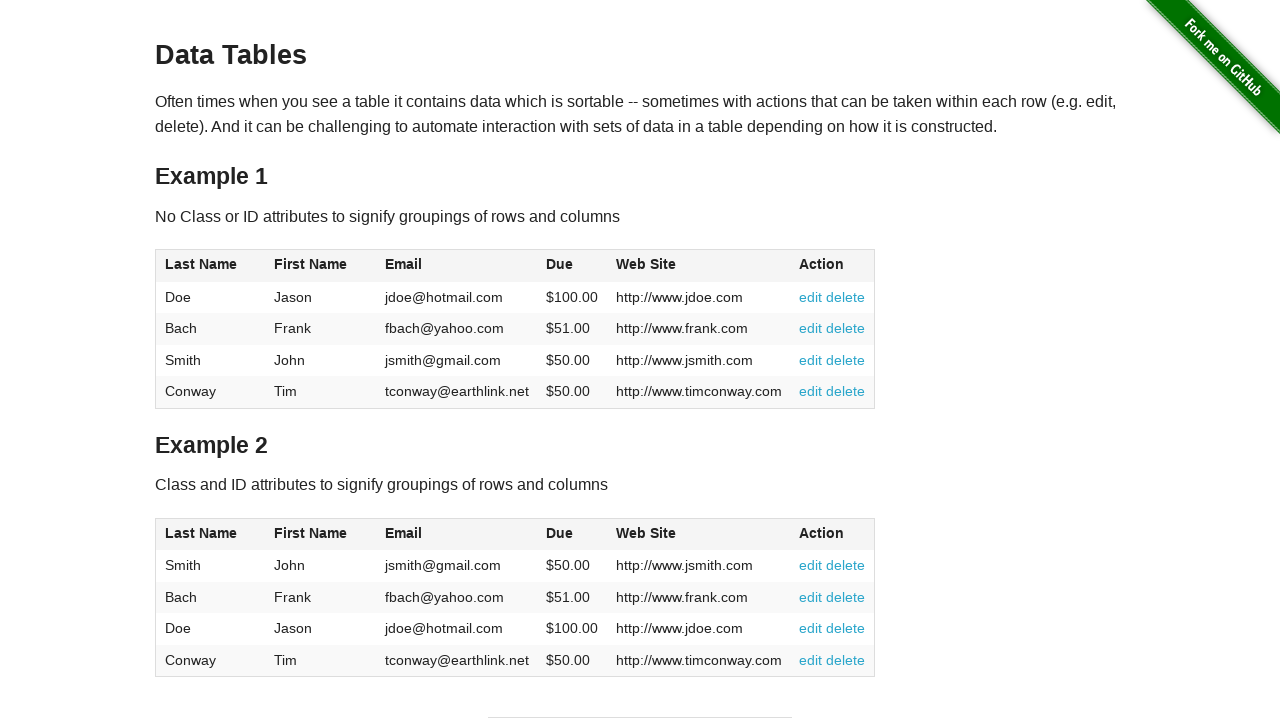